Tests the parking portal's plate number lookup functionality by entering a license plate number, clicking the check button, and verifying that results are displayed.

Starting URL: https://portal.parkingns.rs/ppk

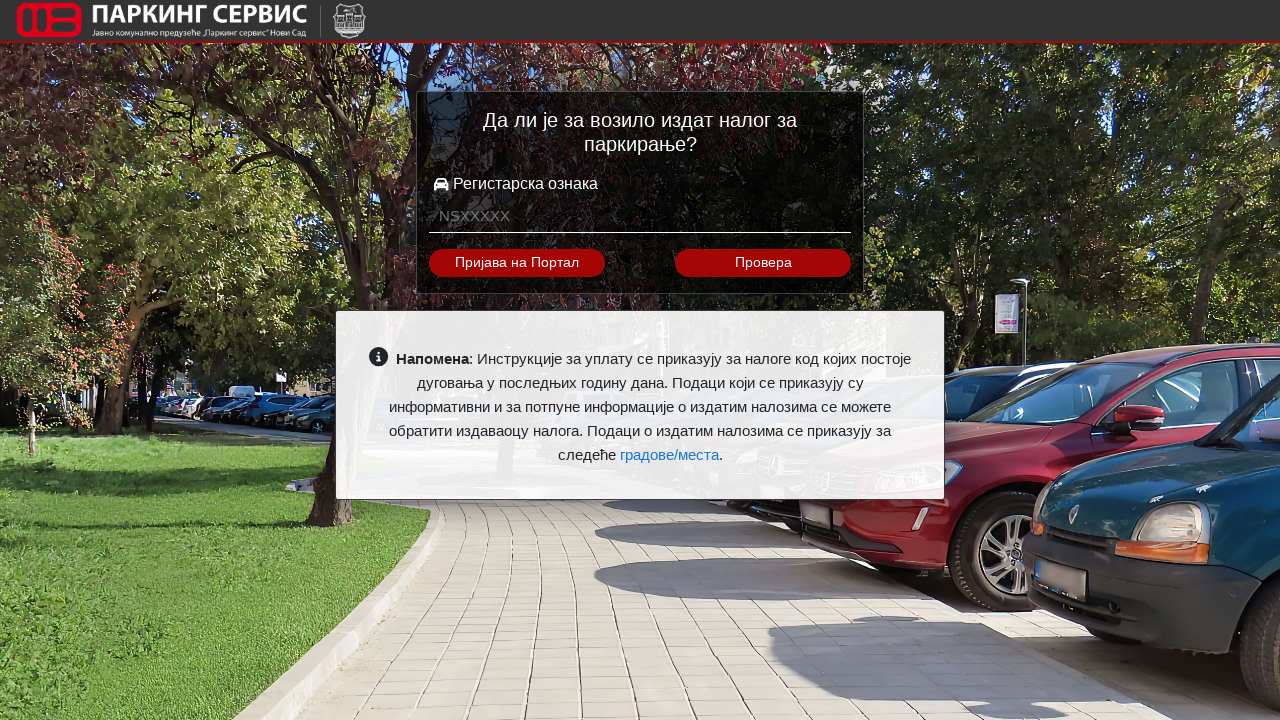

Waited for plate input field to load
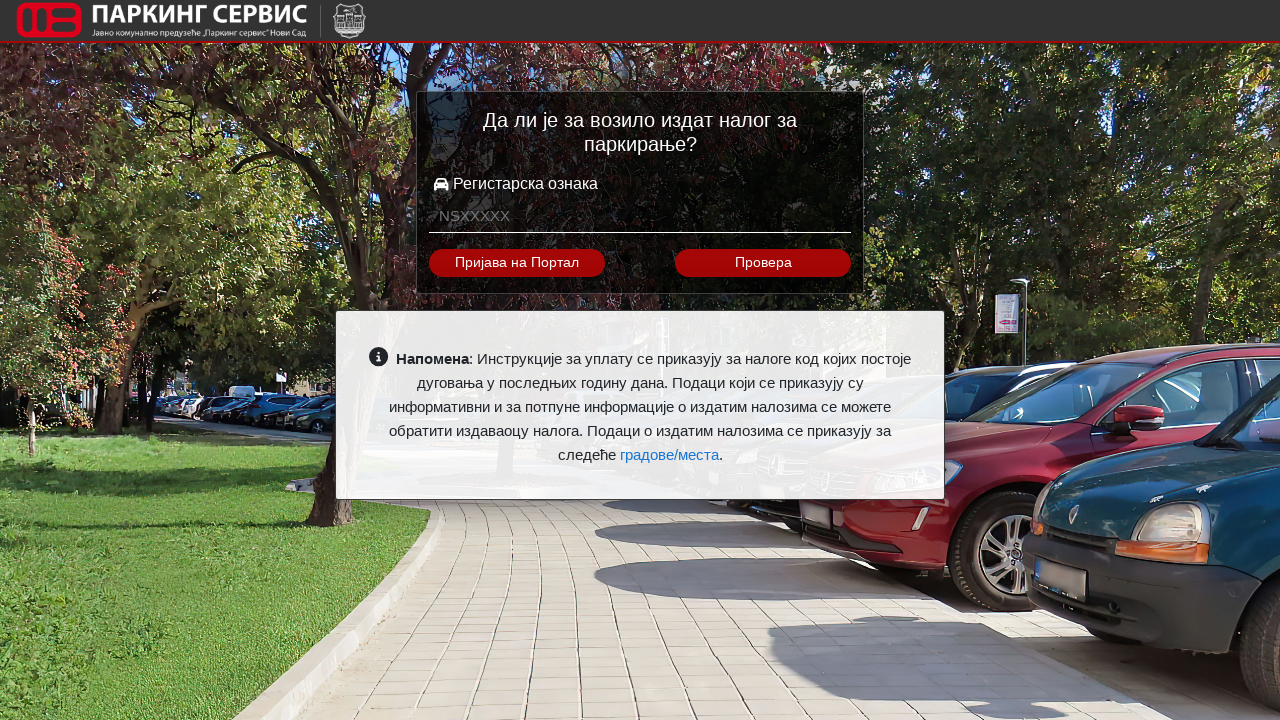

Entered license plate number 'NS123AB' into the input field on #platePr
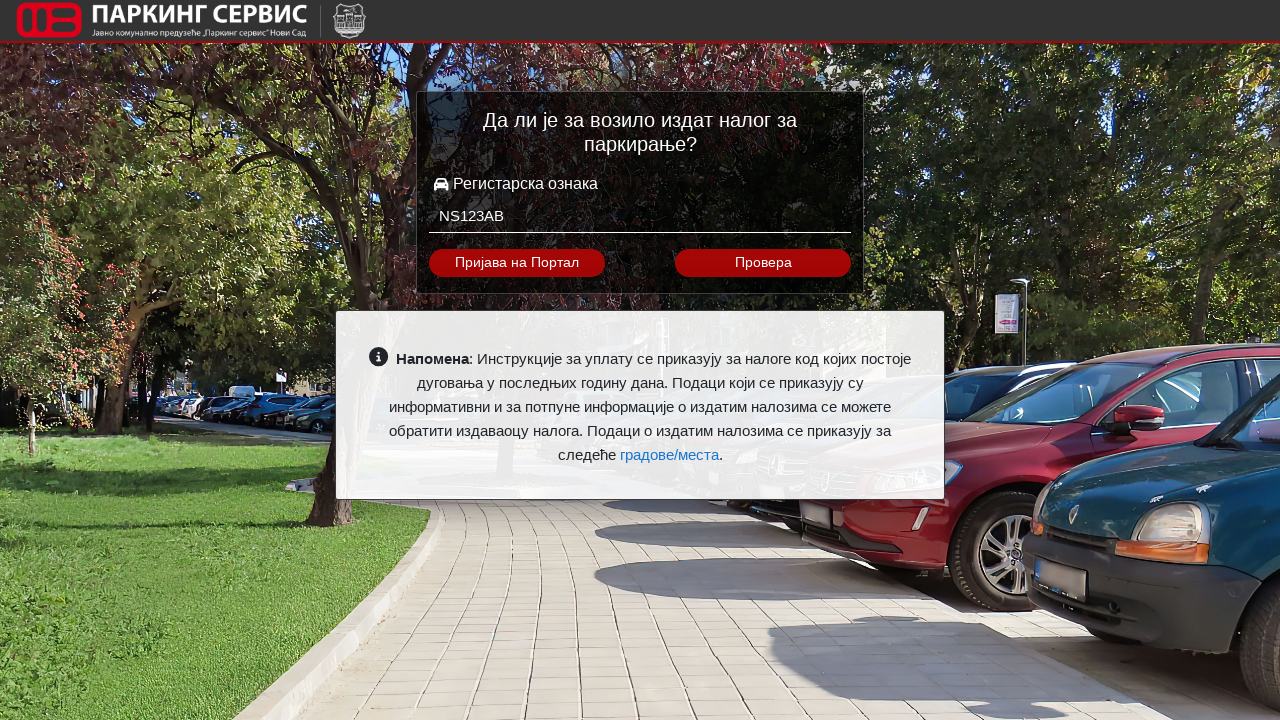

Clicked the 'Провера' (Check) button to search for plate at (763, 263) on xpath=//button[contains(text(), 'Провера')]
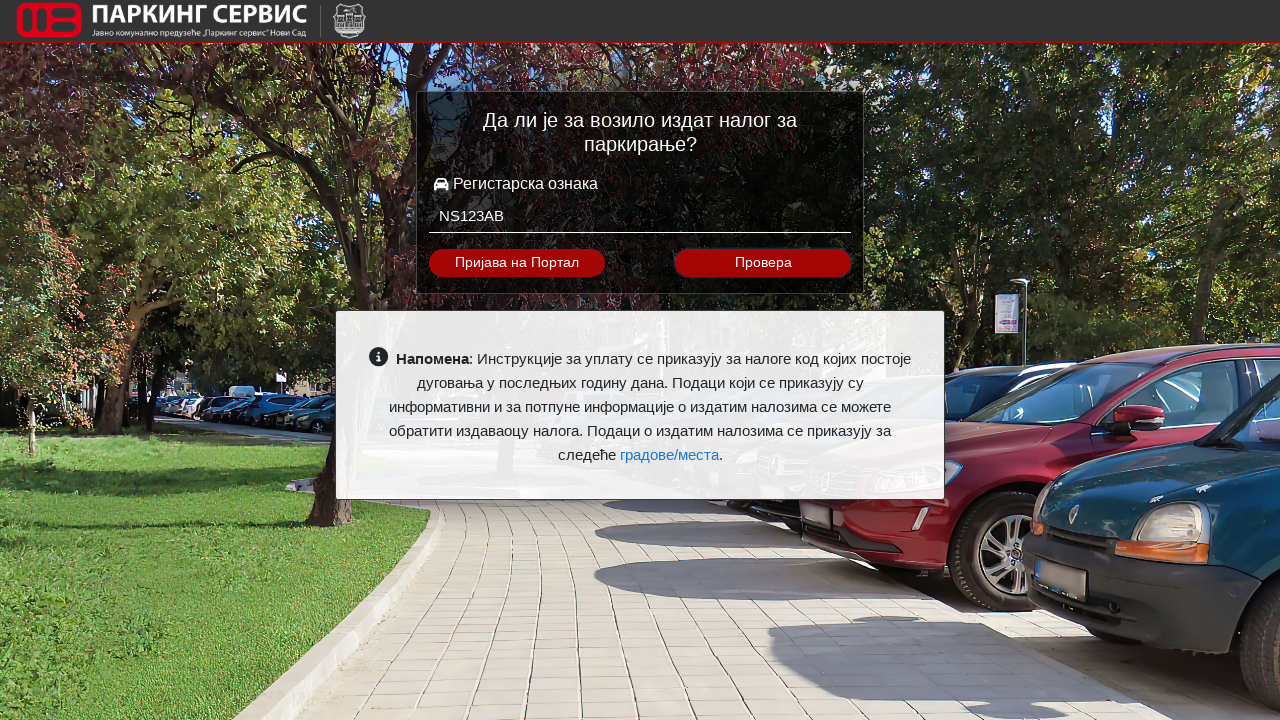

Waited 3 seconds for results to load
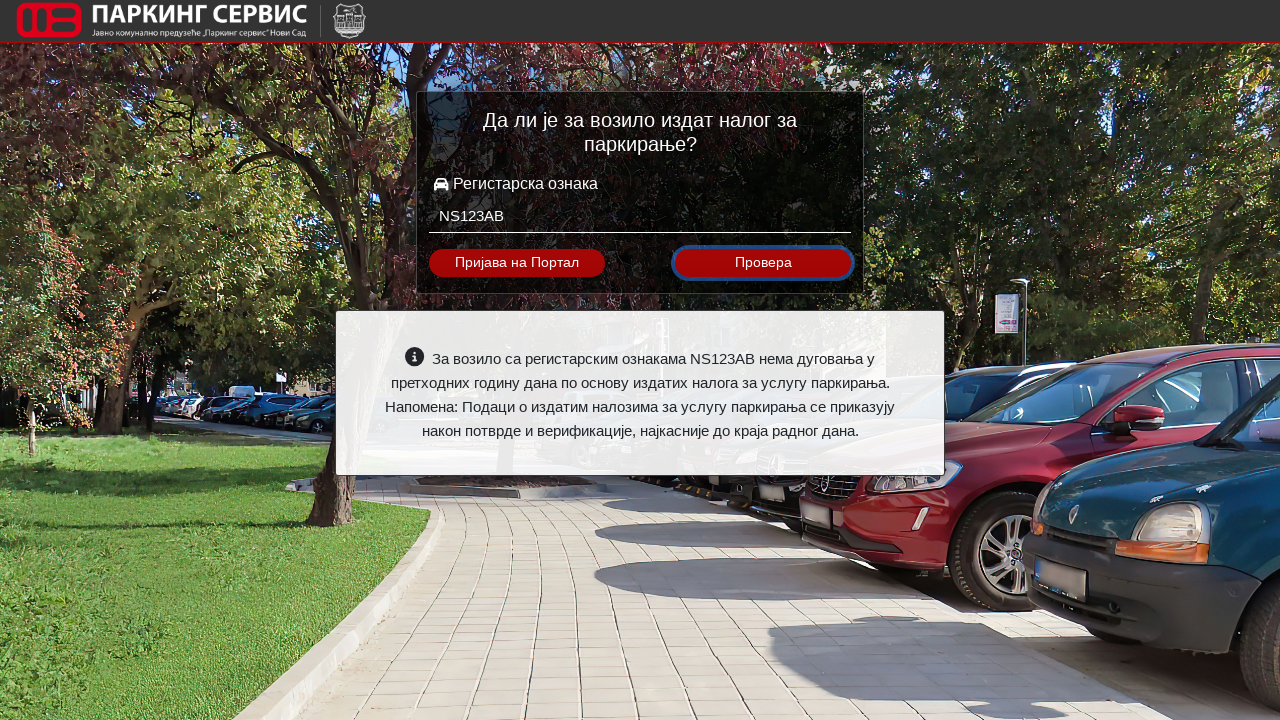

Results displayed - found card-text-lg element indicating no tickets or results message
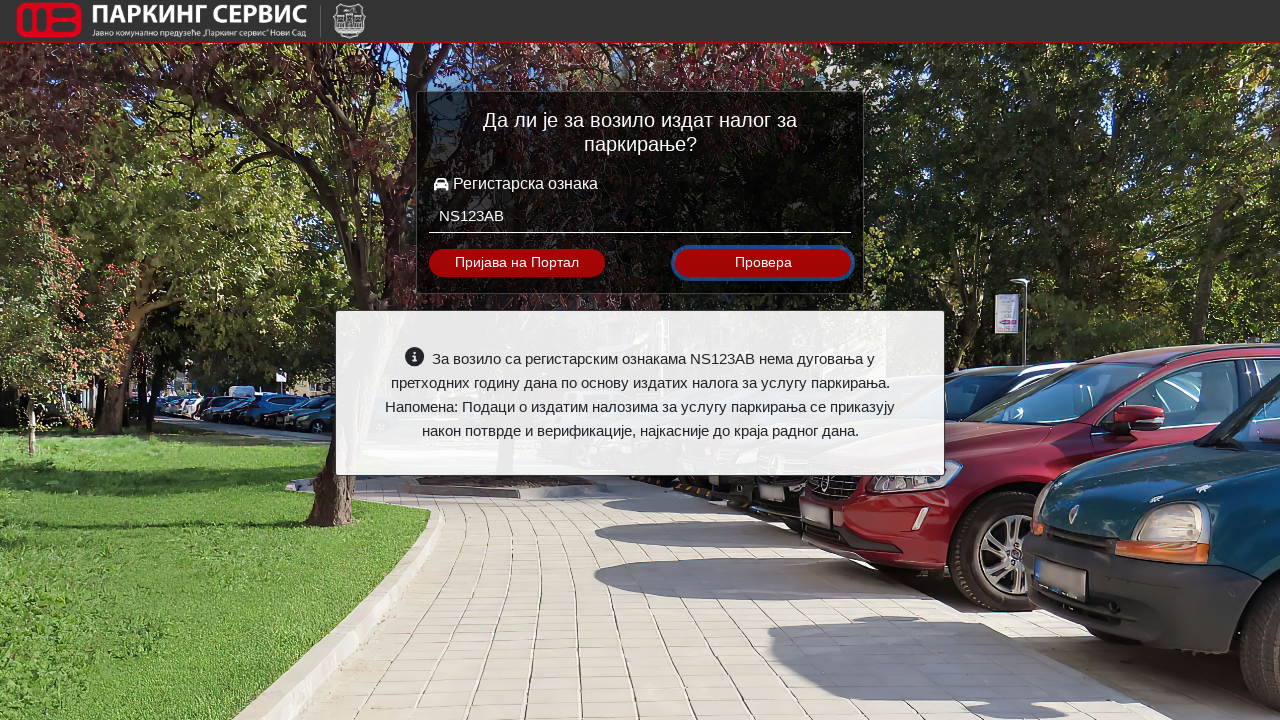

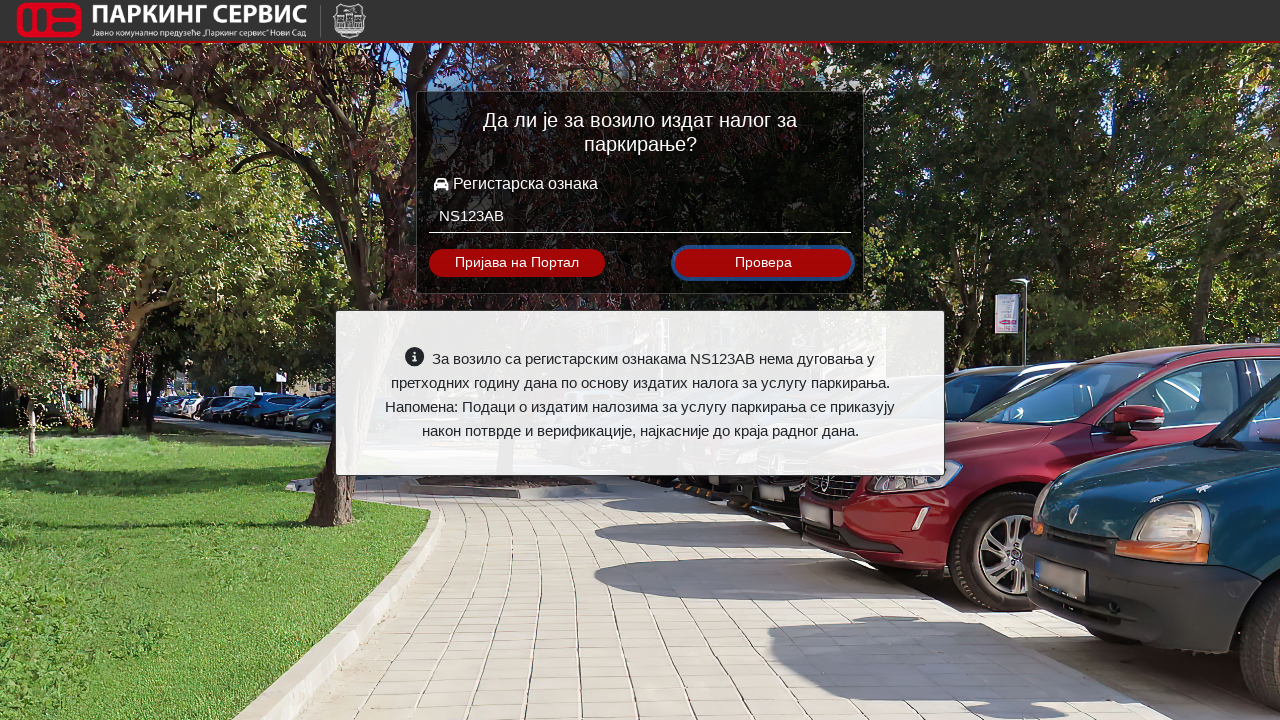